Tests that entering a number below 50 displays the error message "Number is too small"

Starting URL: https://kristinek.github.io/site/tasks/enter_a_number

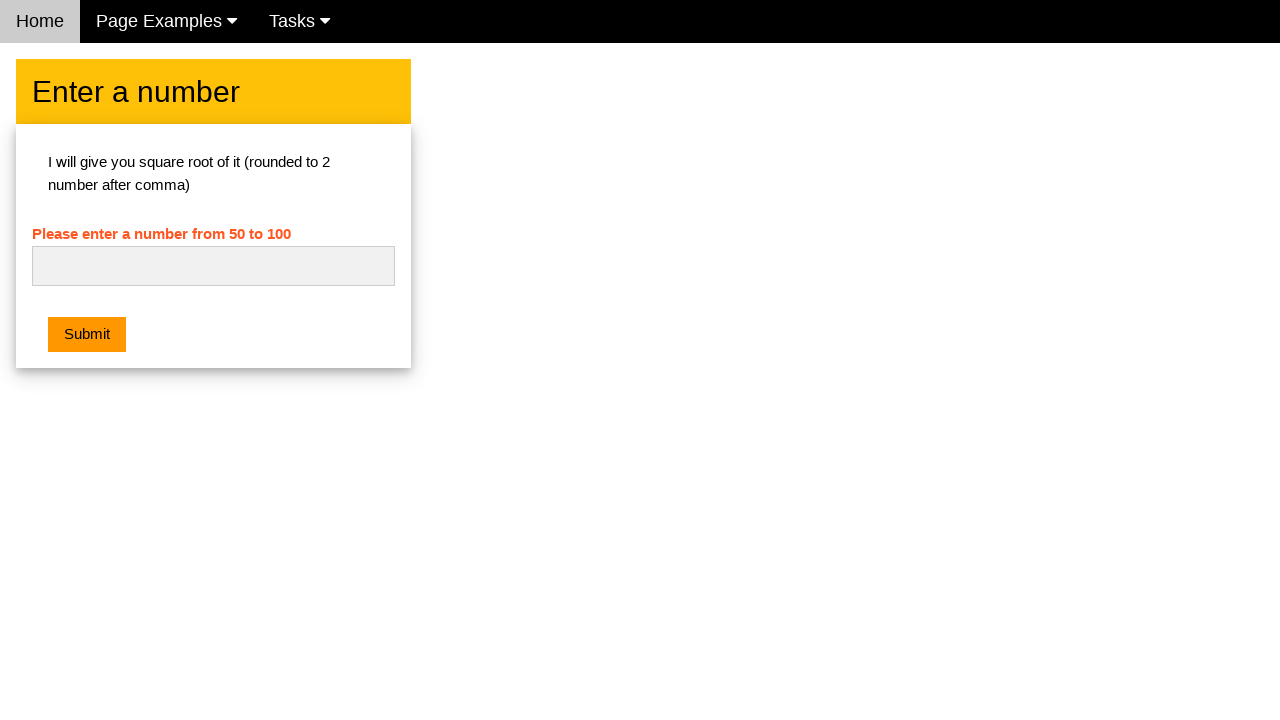

Filled number input field with '48' on #numb
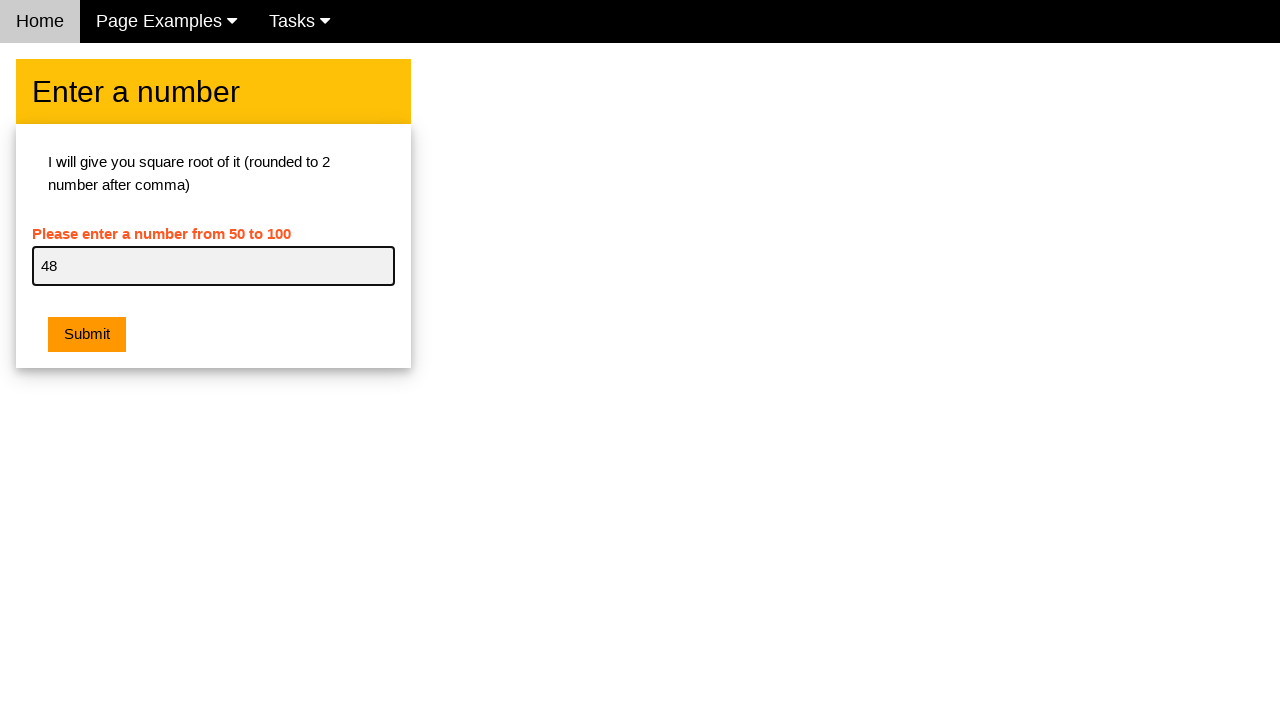

Clicked the submit button at (87, 335) on .w3-orange
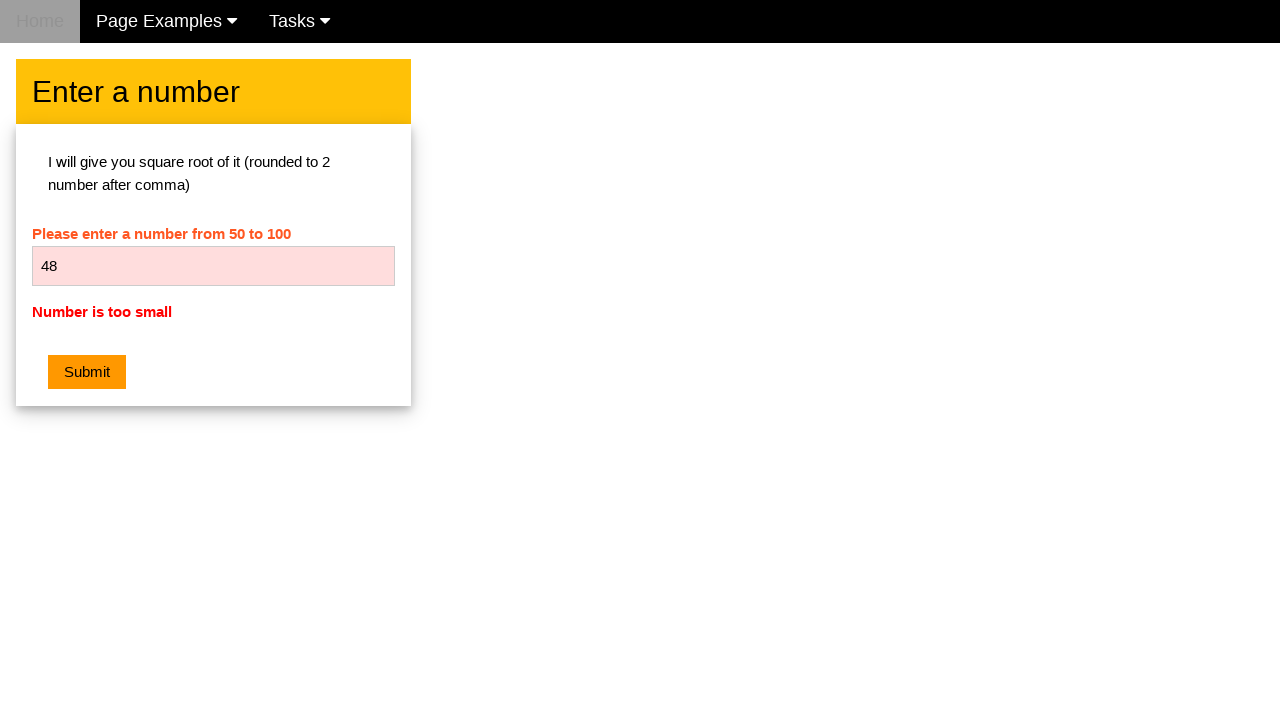

Error message 'Number is too small' is now visible
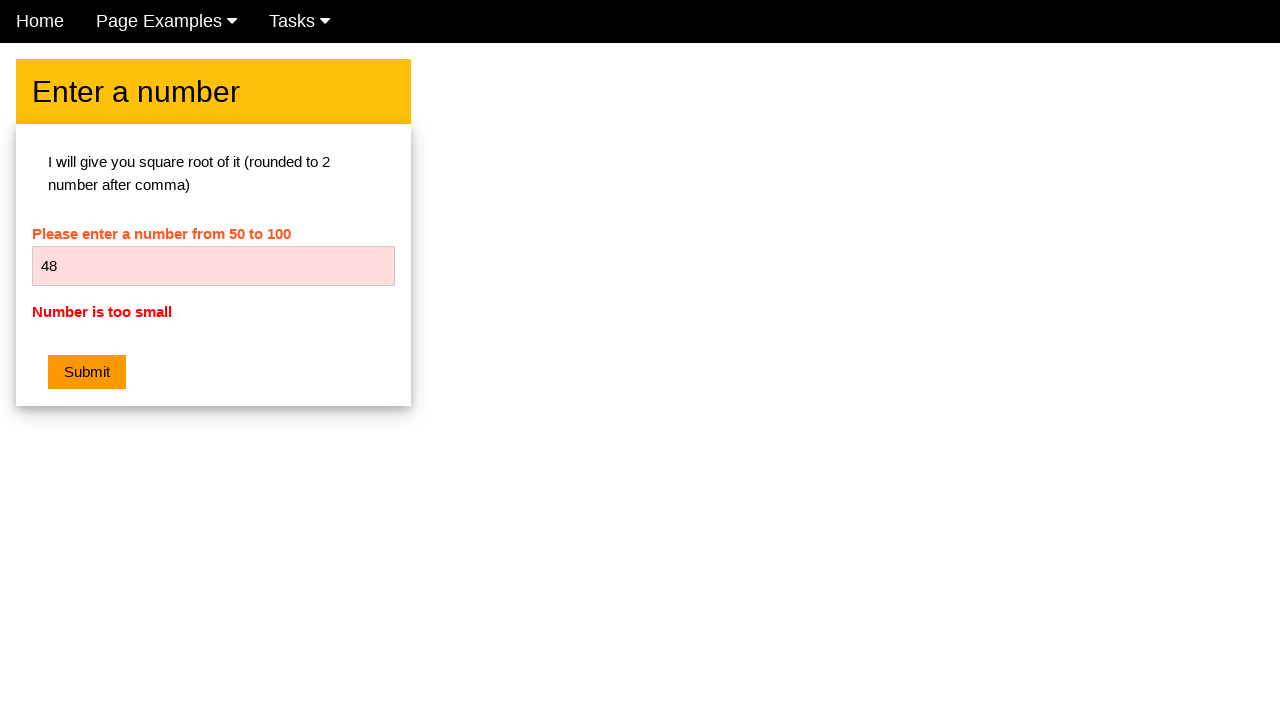

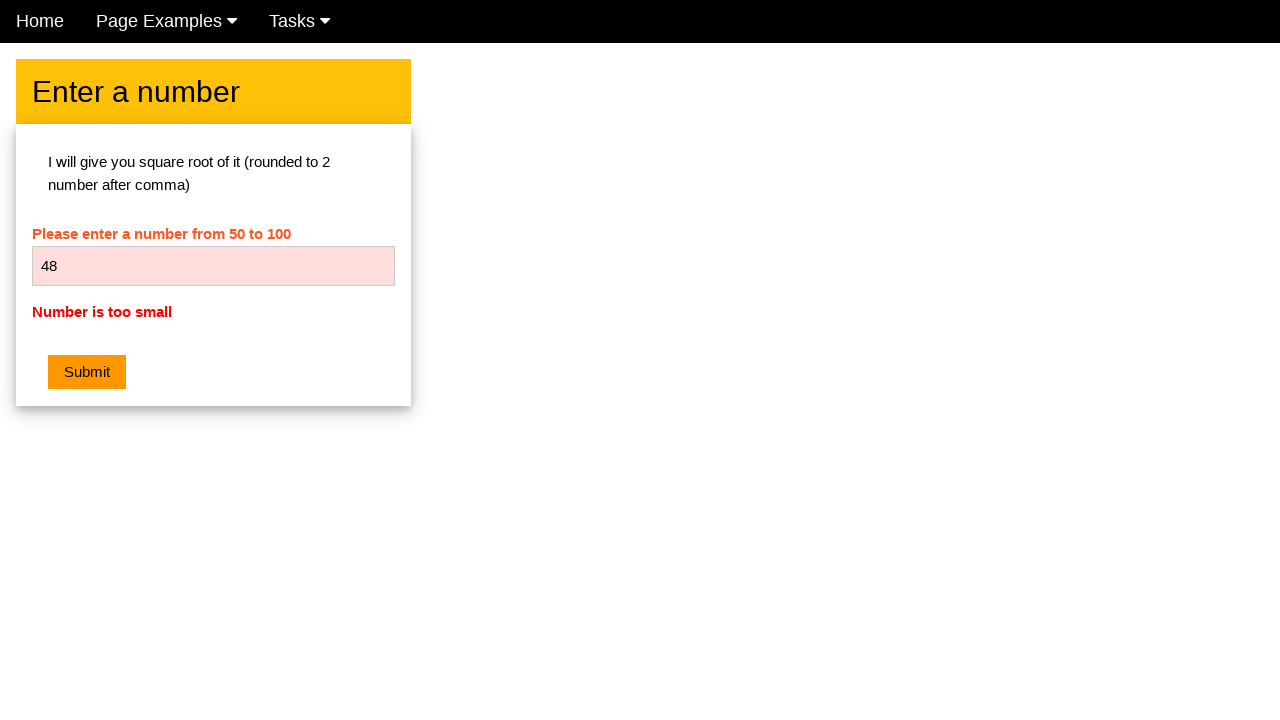